Tests creating tasks on the All filter by adding two tasks and verifying they exist with correct item count

Starting URL: https://todomvc4tasj.herokuapp.com/

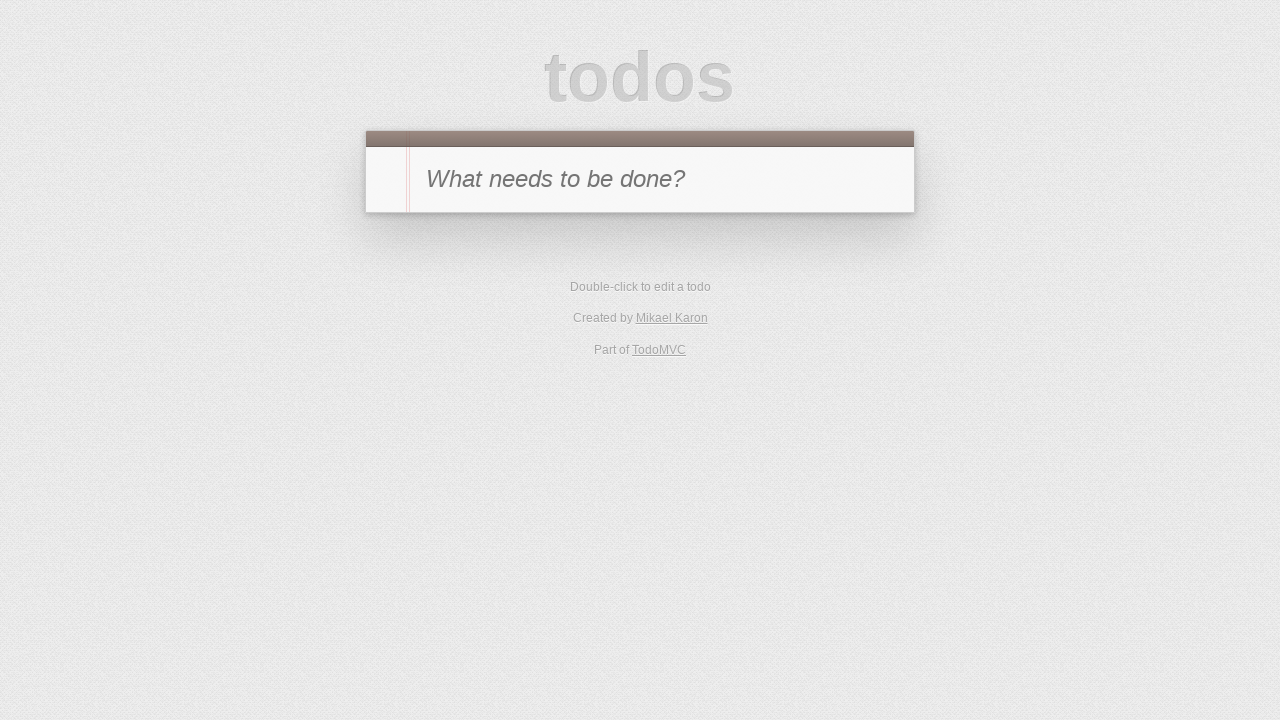

Filled new-todo input with 'a' on #new-todo
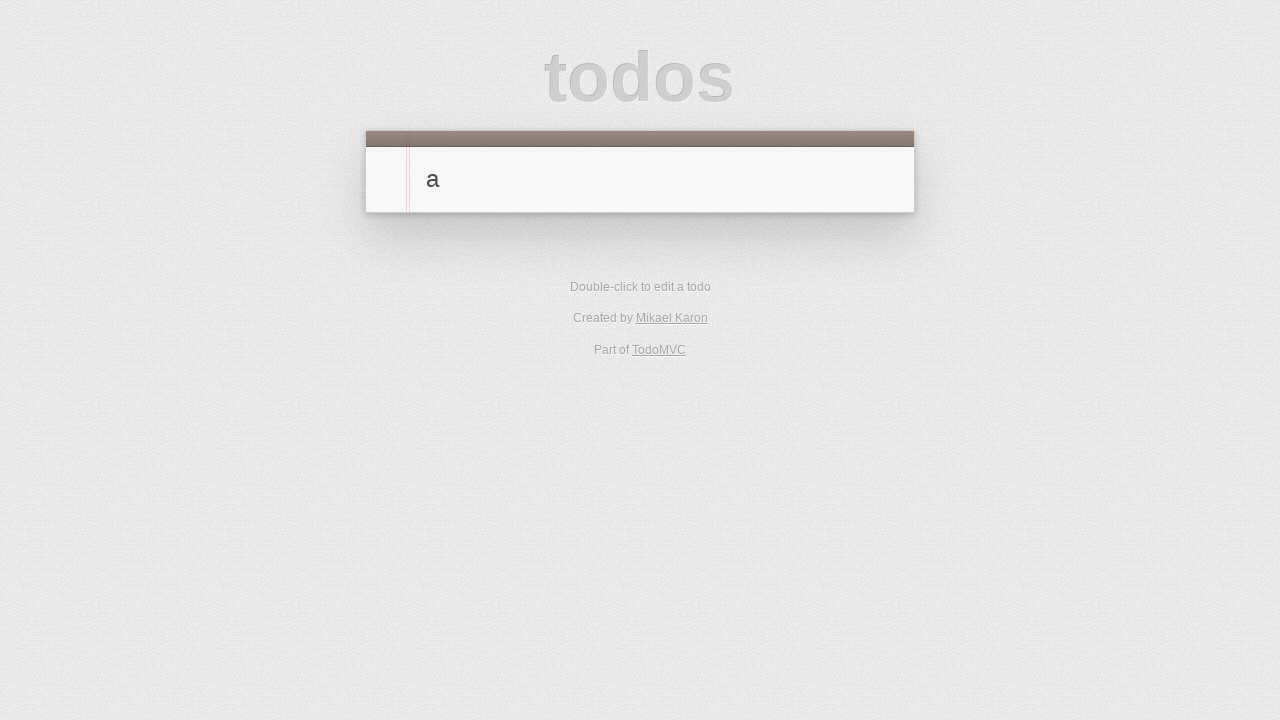

Pressed Enter to add first task on #new-todo
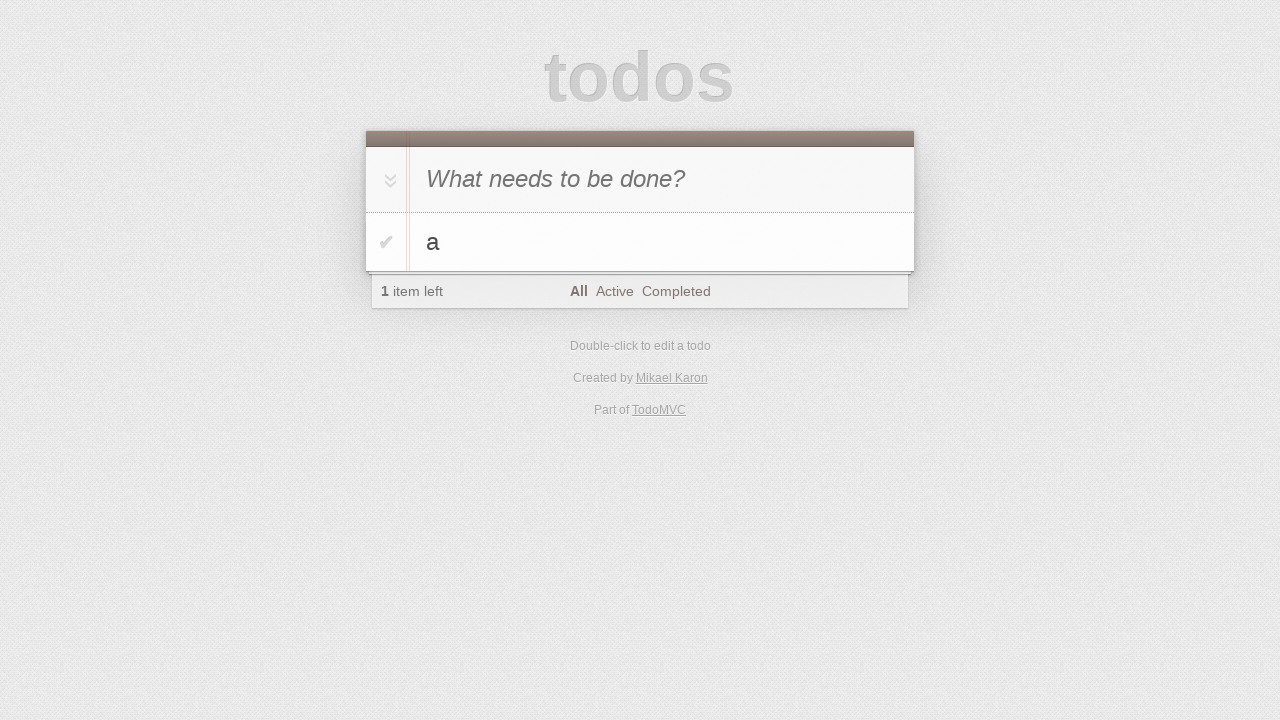

Filled new-todo input with 'b' on #new-todo
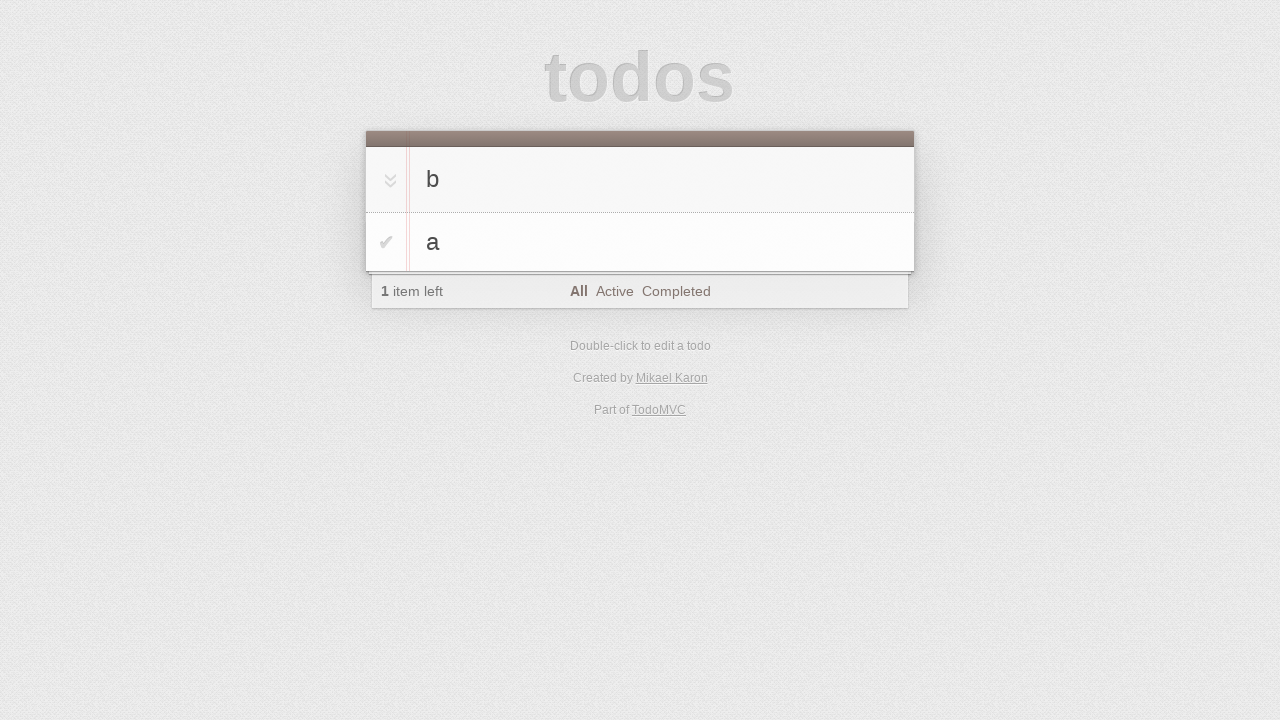

Pressed Enter to add second task on #new-todo
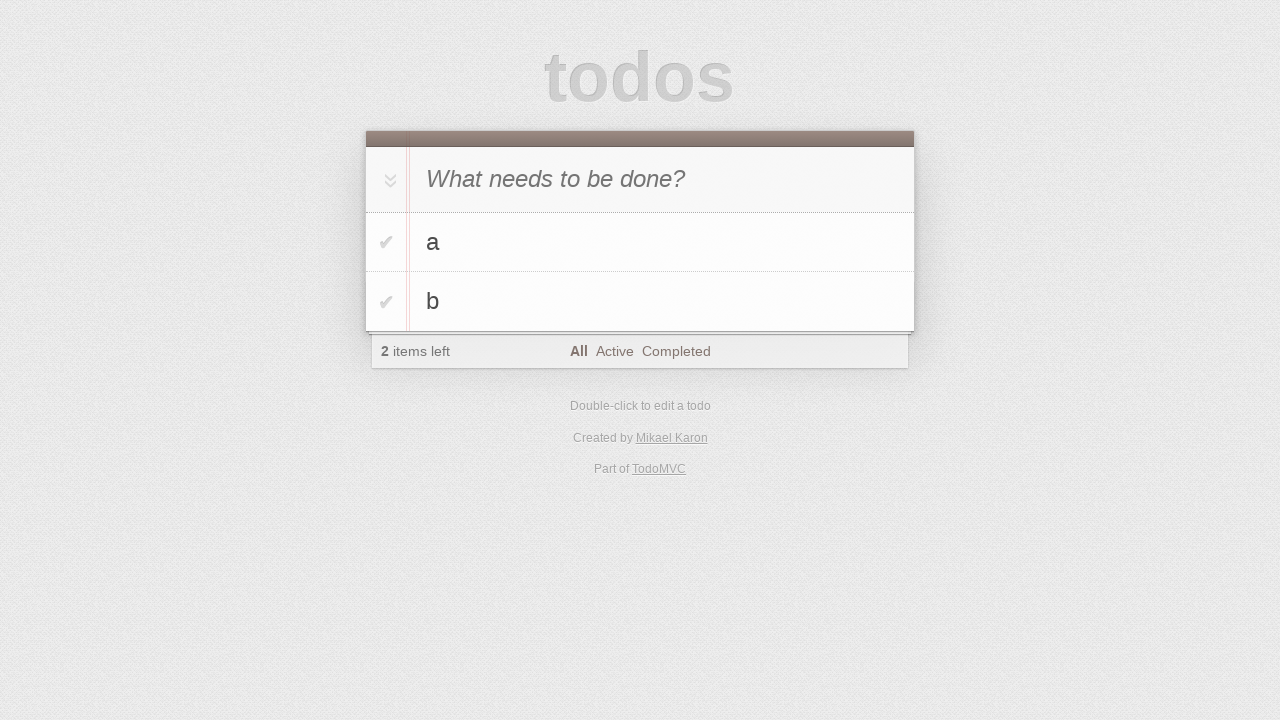

Waited for first task 'a' to appear in todo list
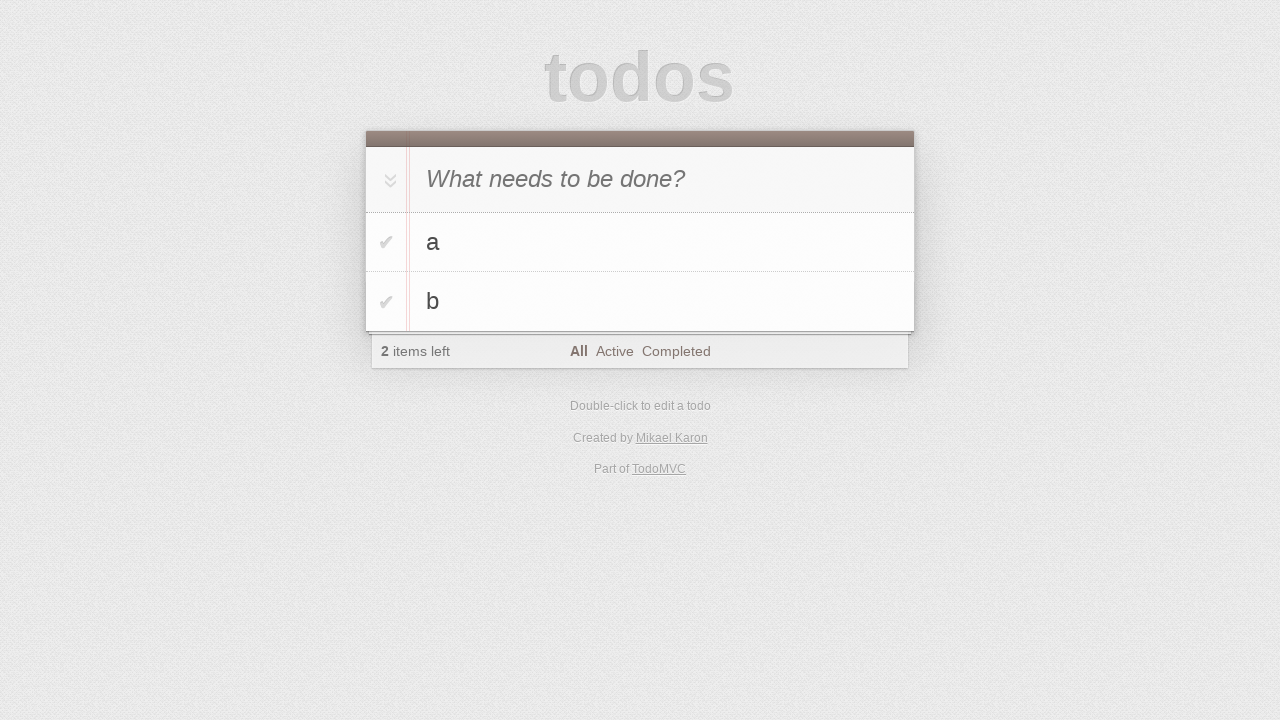

Waited for second task 'b' to appear in todo list
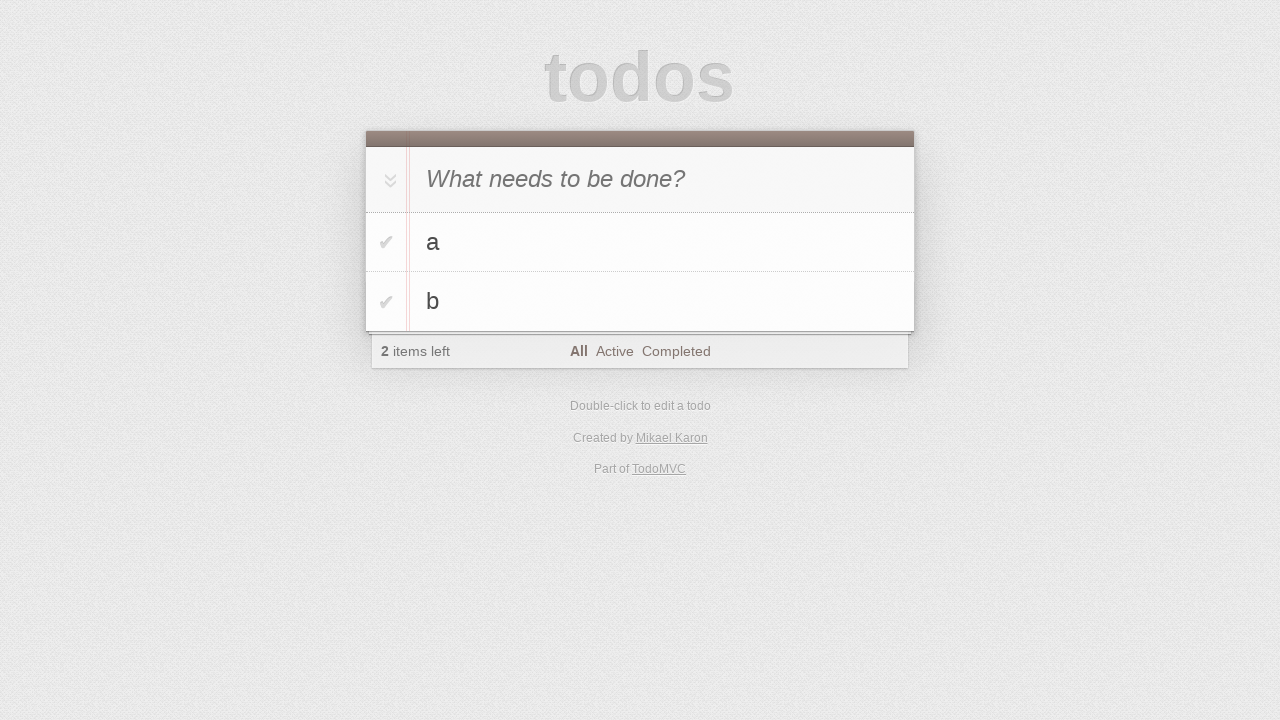

Verified item count is 2
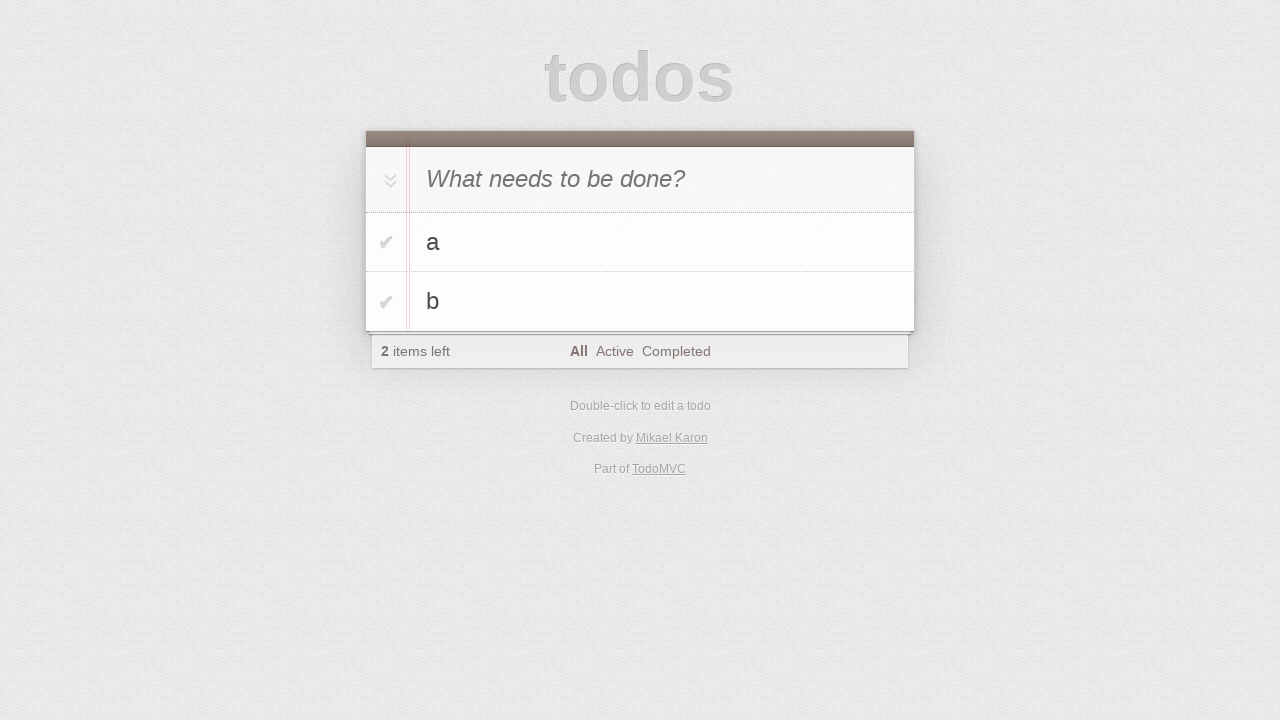

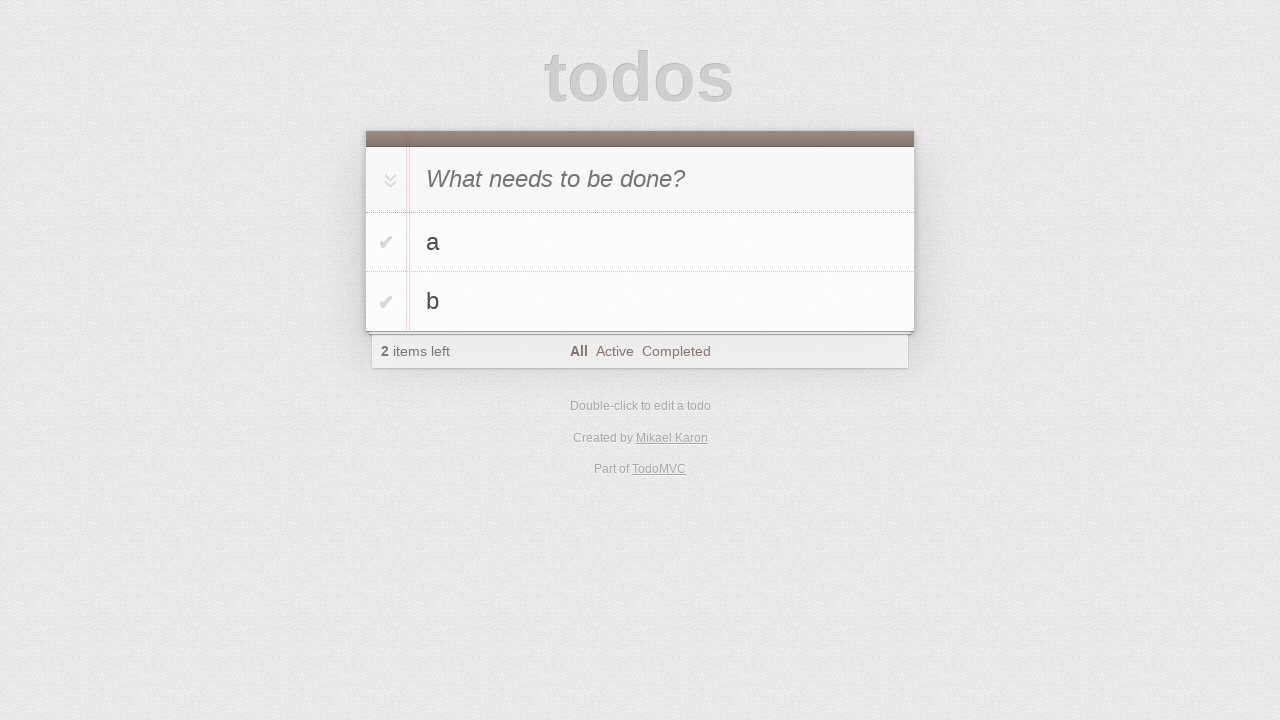